Tests navigation to Installing Playwright section and clicking through the tabs

Starting URL: https://playwright.dev/

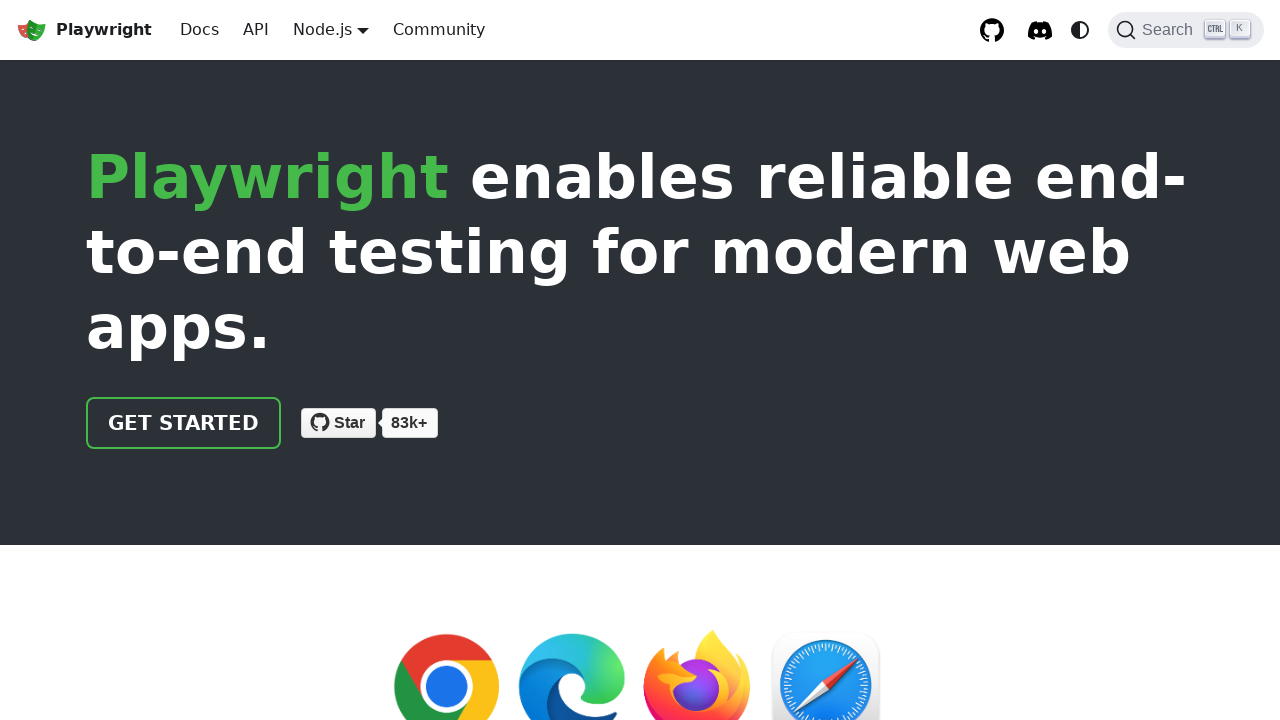

Clicked on Docs link at (200, 30) on internal:role=link[name="Docs"i]
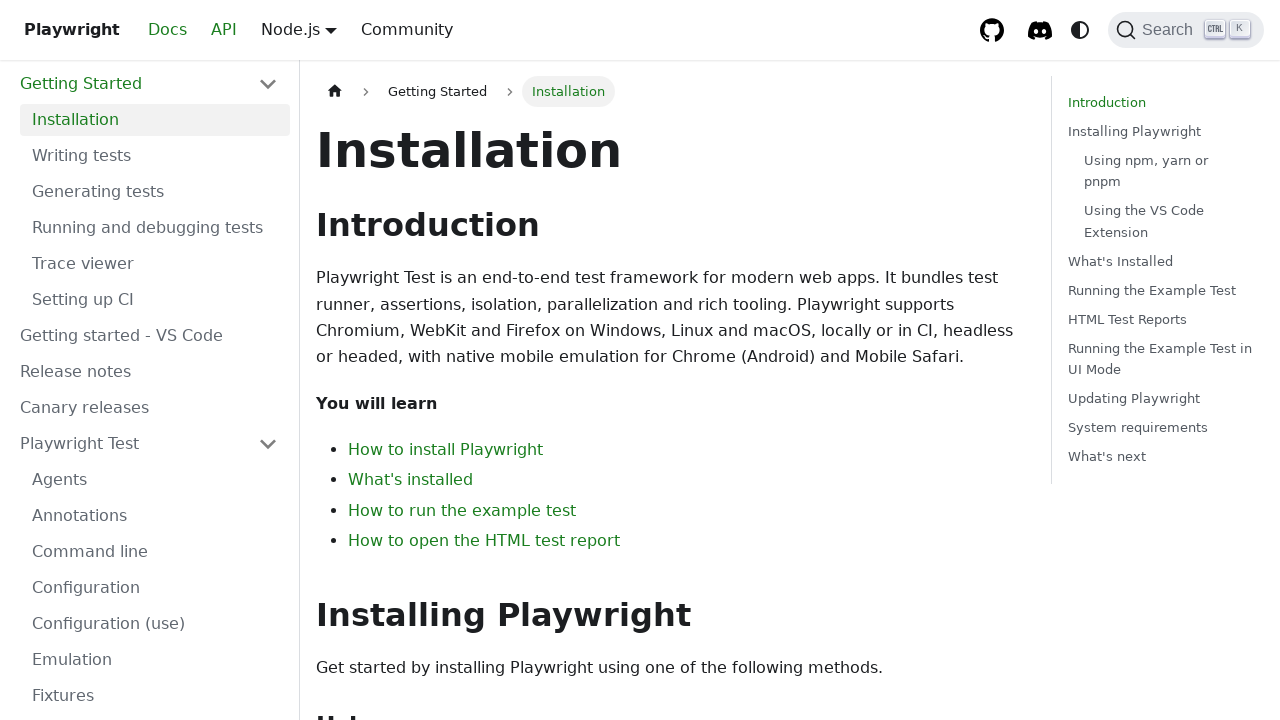

Clicked on Installing Playwright link at (1162, 132) on internal:role=link[name="Installing Playwright"s]
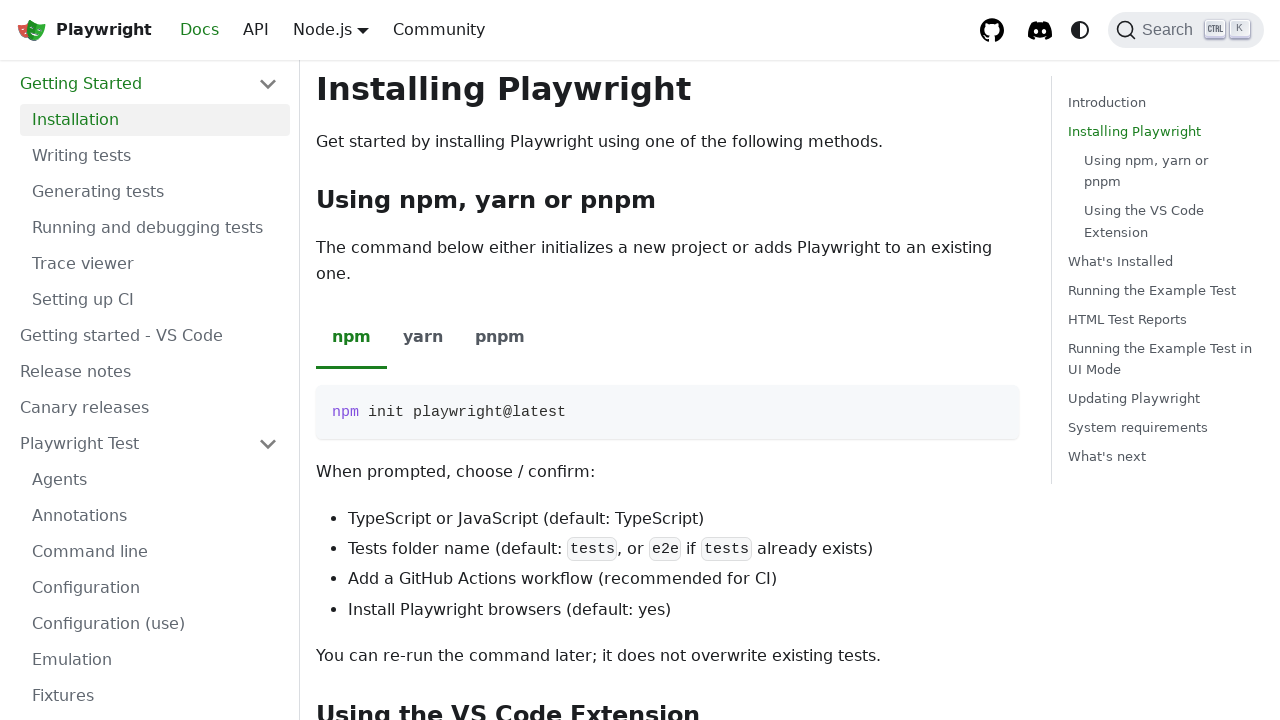

Clicked on the third tab in Installing Playwright section at (500, 338) on .tabs > li:nth-child(3) >> nth=0
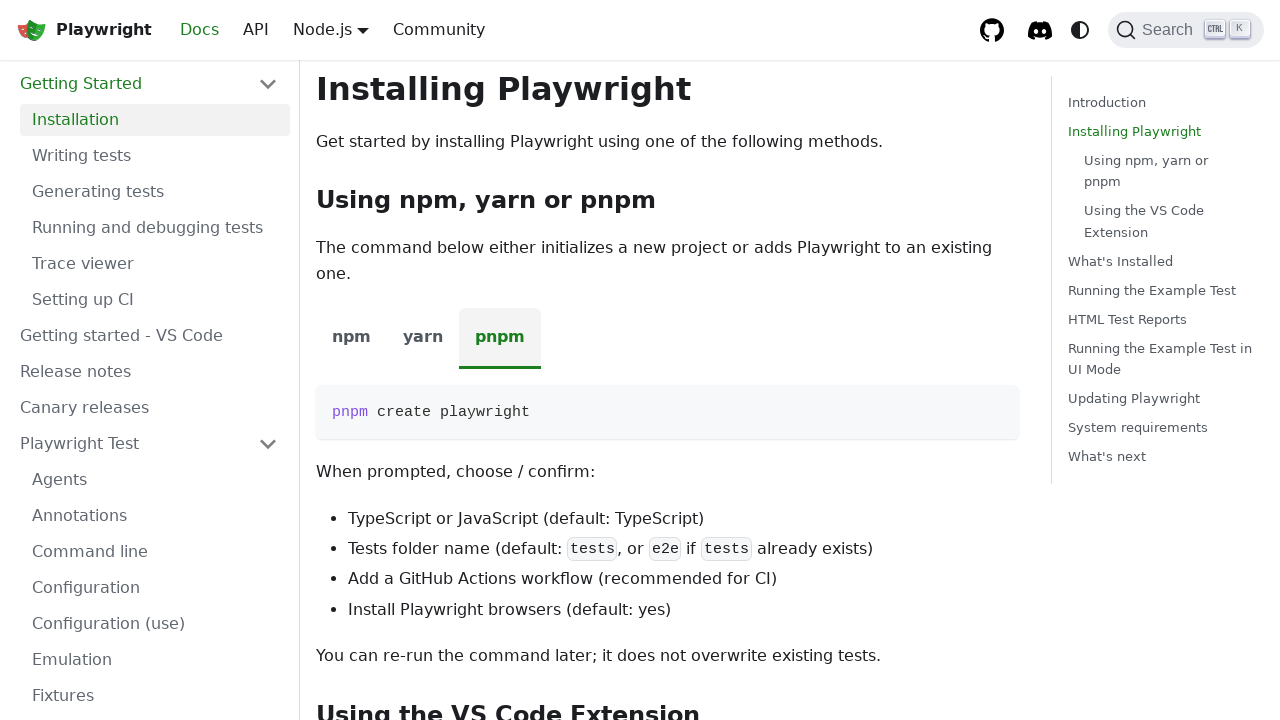

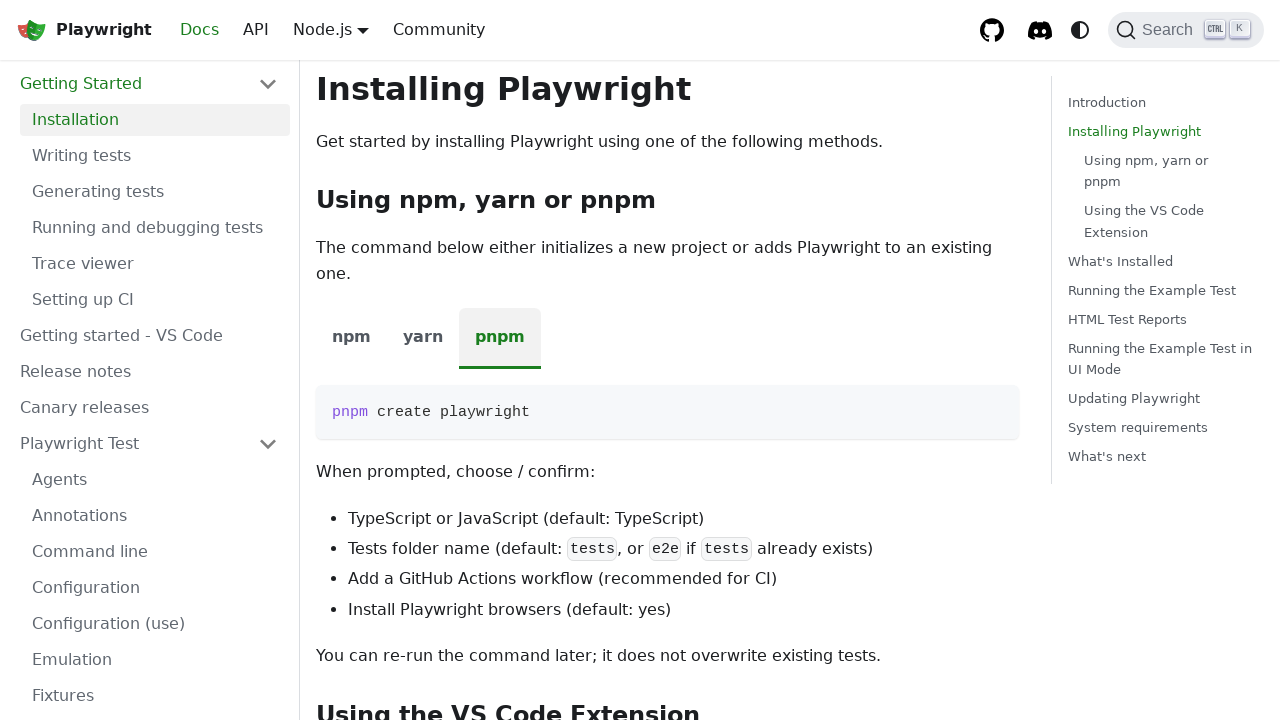